Tests double-click functionality by navigating to a w3schools demo page, switching to an iframe, double-clicking on a text element, and verifying the text color changes to red.

Starting URL: https://www.w3schools.com/tags/tryit.asp?filename=tryhtml5_ev_ondblclick2

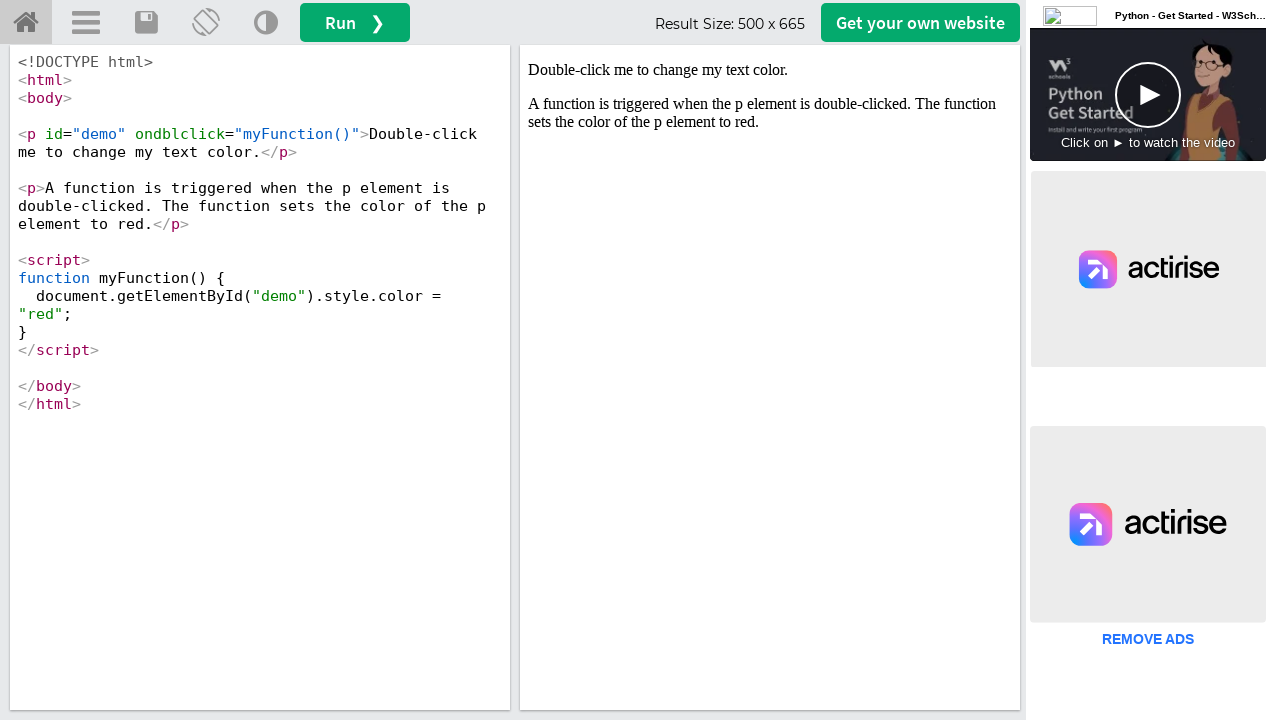

Waited for demo element in iframeResult to be available
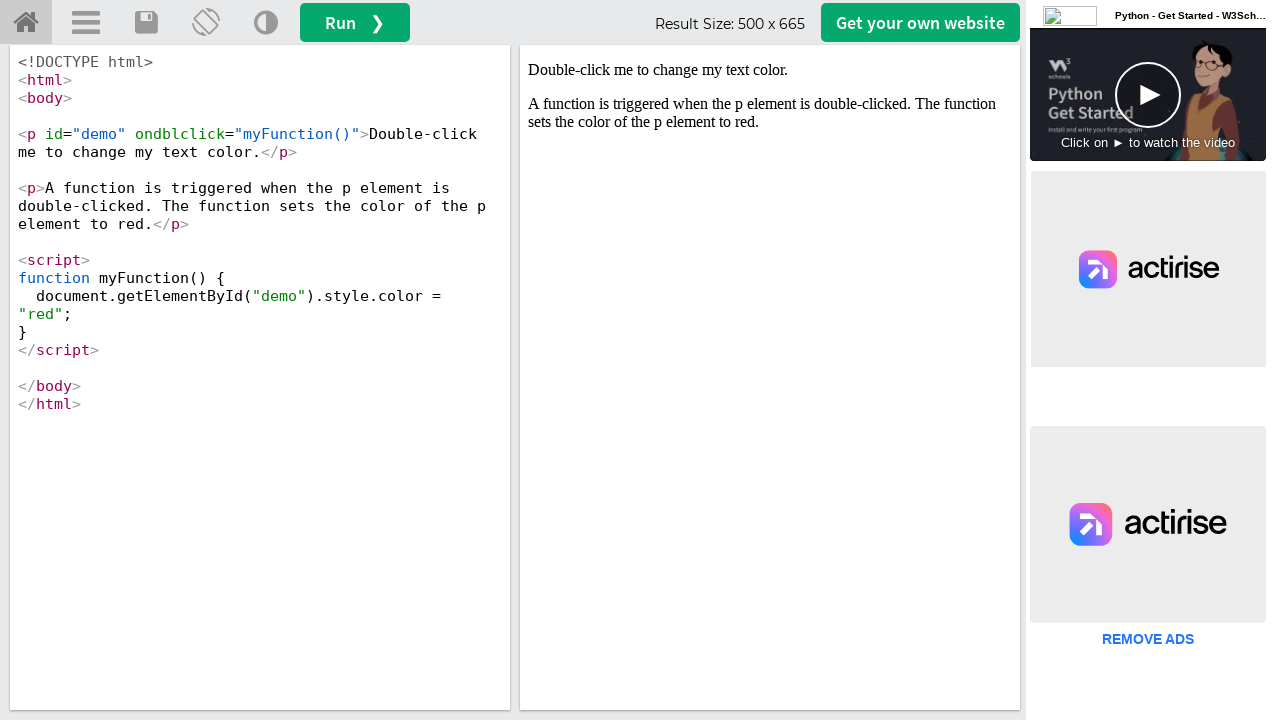

Located iframeResult frame
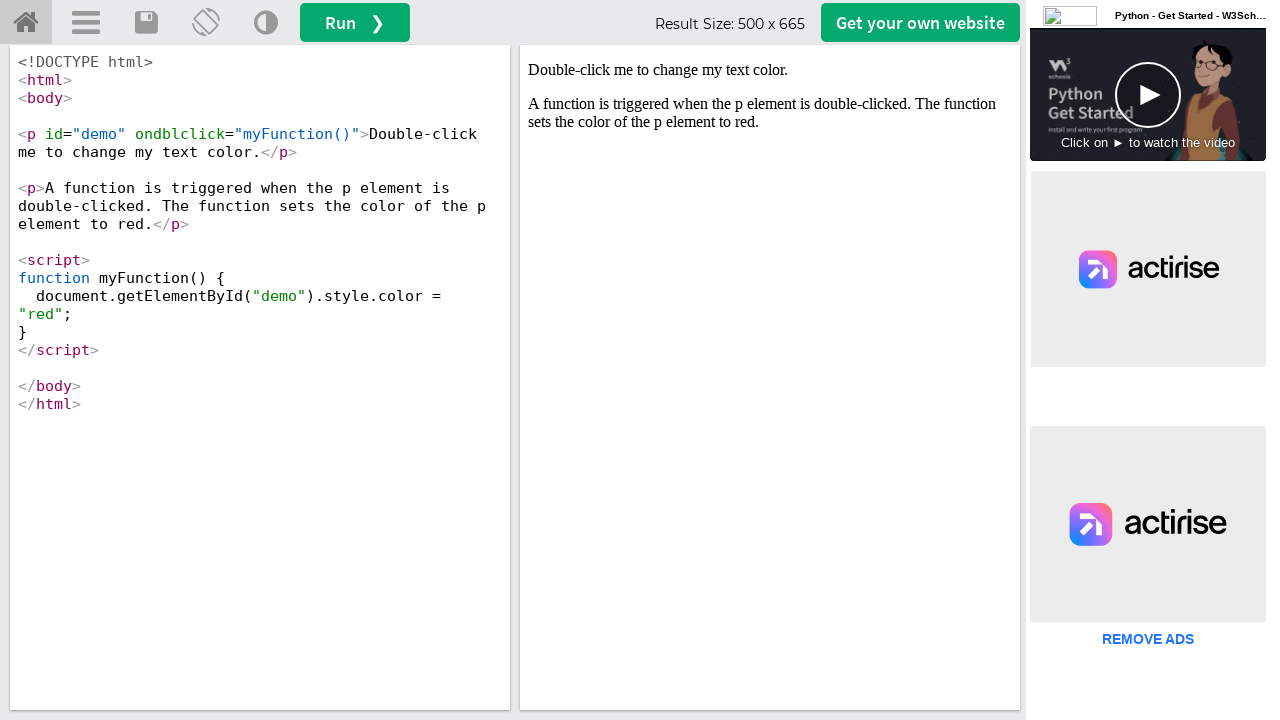

Located demo text element in frame
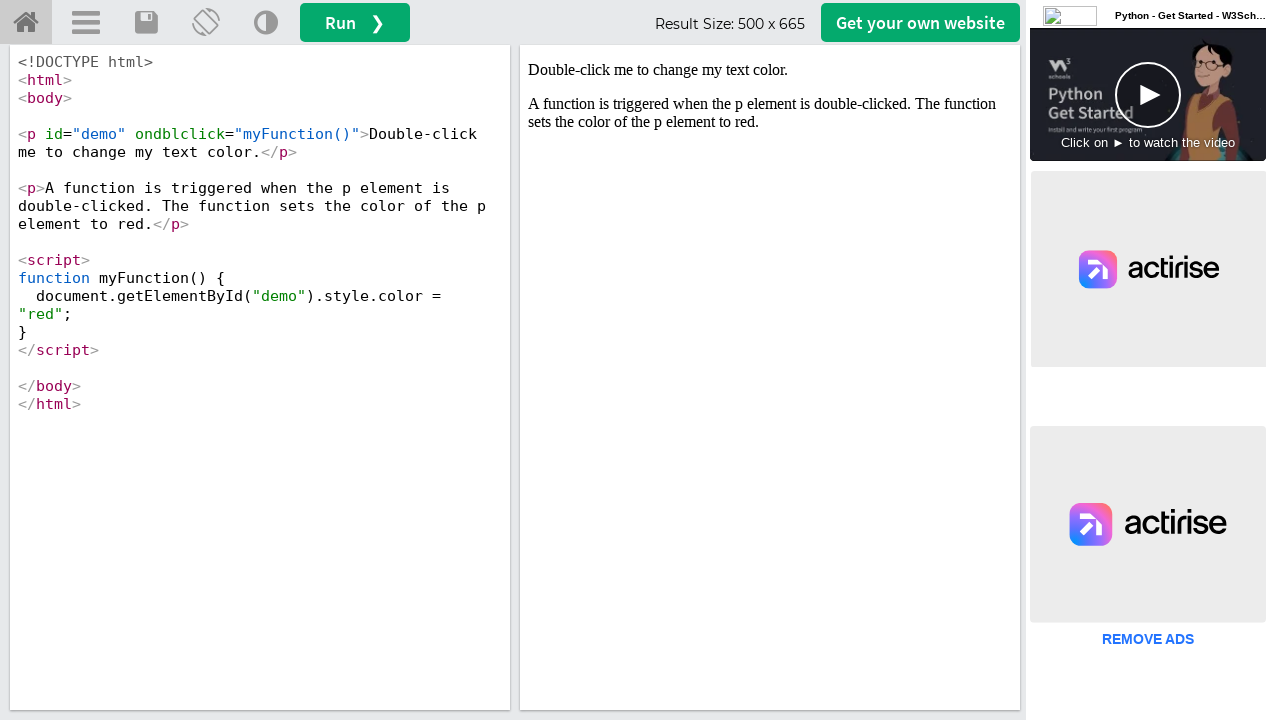

Double-clicked on demo text element at (770, 70) on #demo
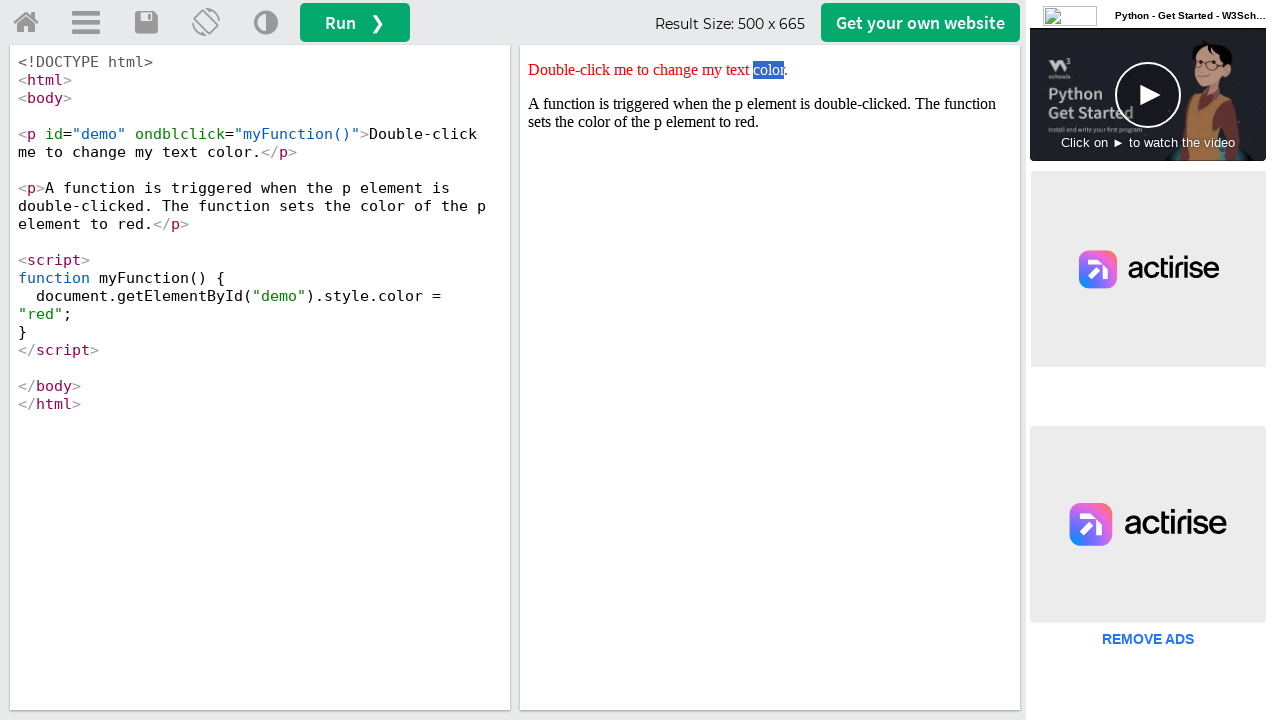

Retrieved style attribute from demo element
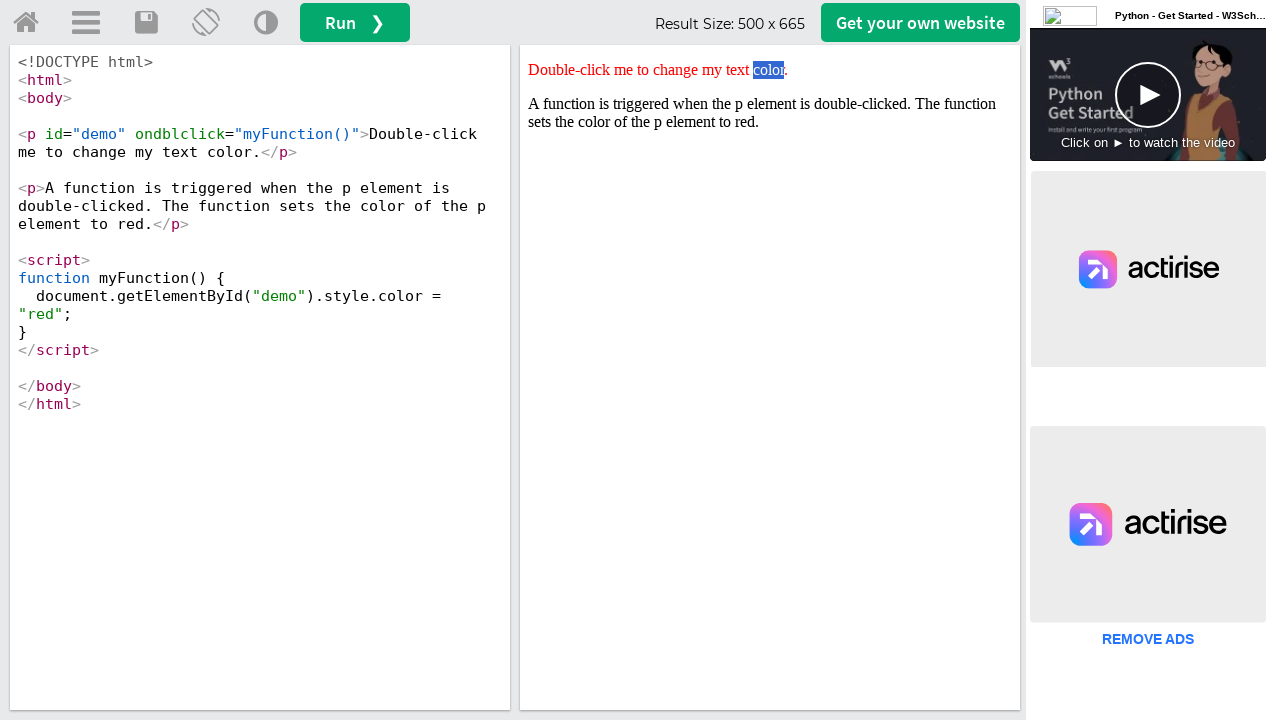

Verified text color changed to red after double-click
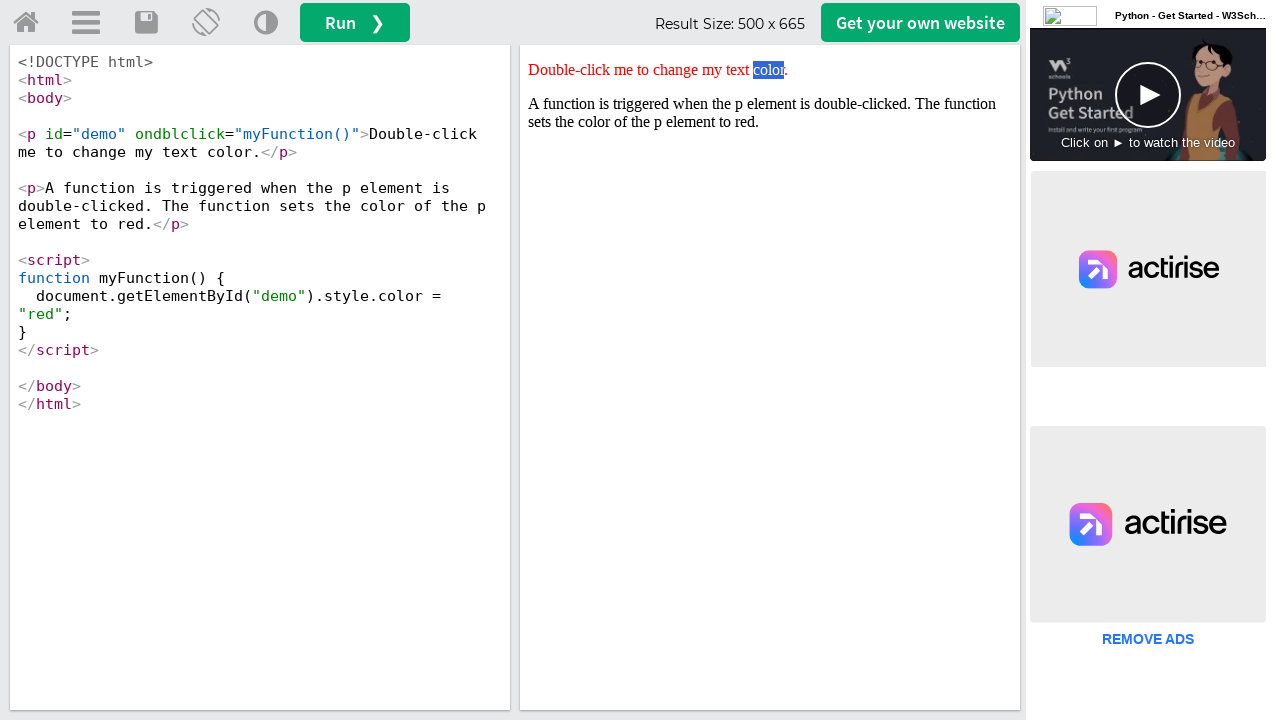

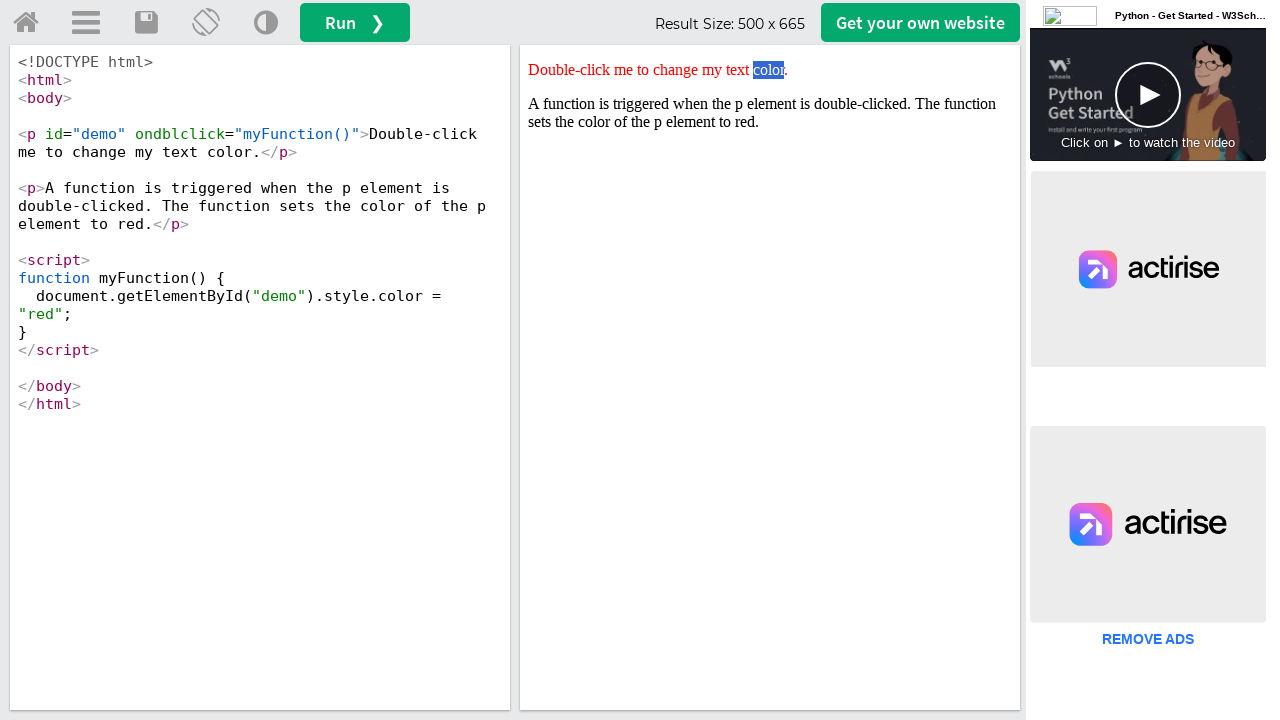